Tests browser back button functionality by clicking a link to navigate to a new page, then using the mouse back button to return to the original page

Starting URL: https://selenium.dev/selenium/web/mouse_interaction.html

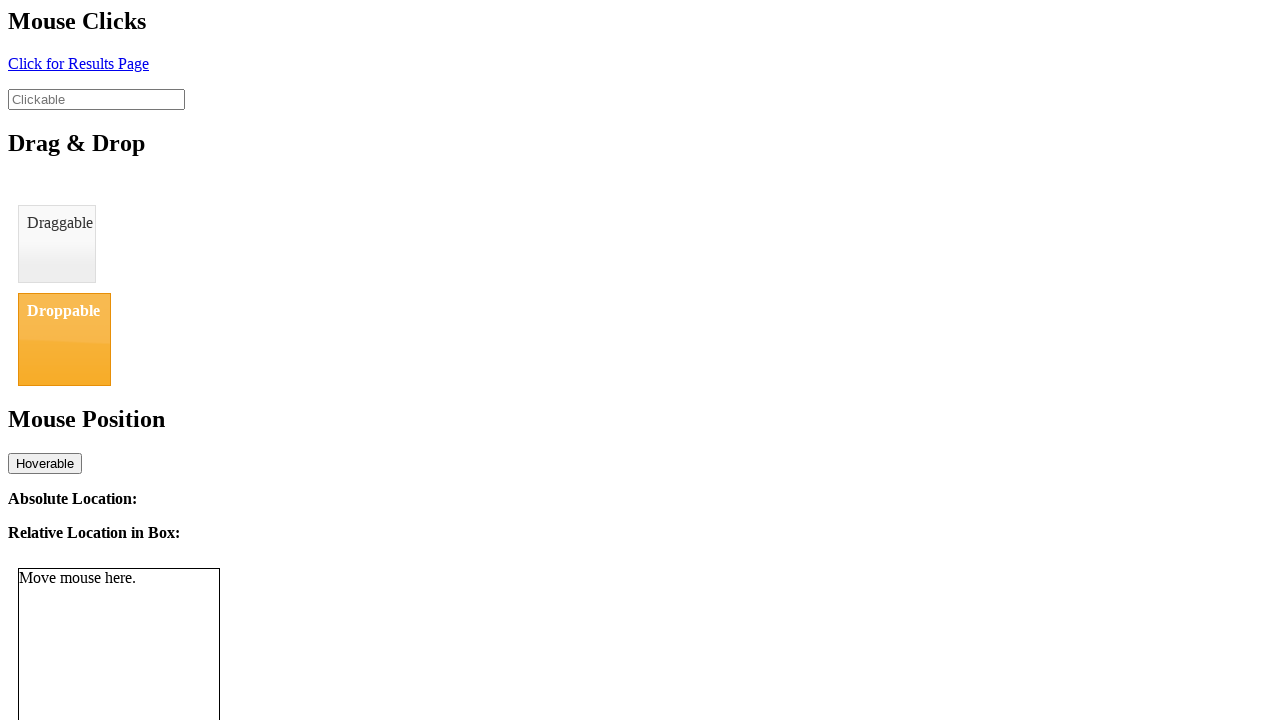

Clicked link element to navigate to new page at (78, 63) on #click
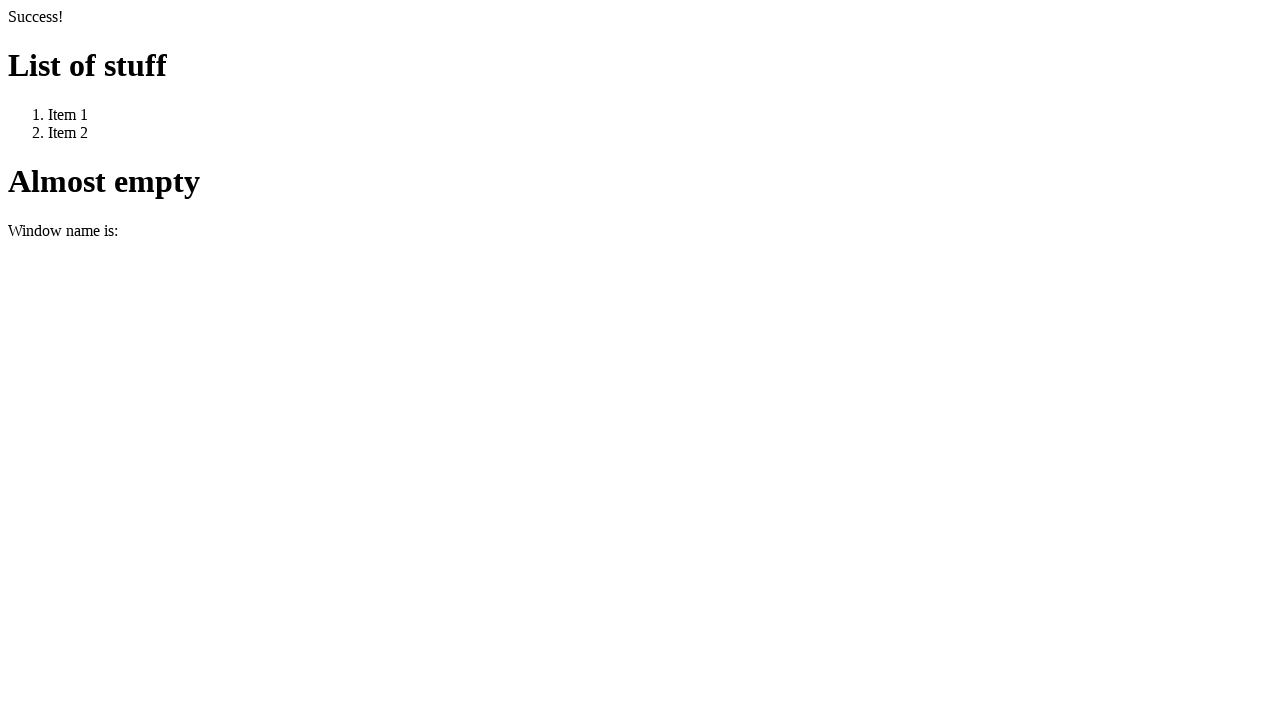

New page loaded completely
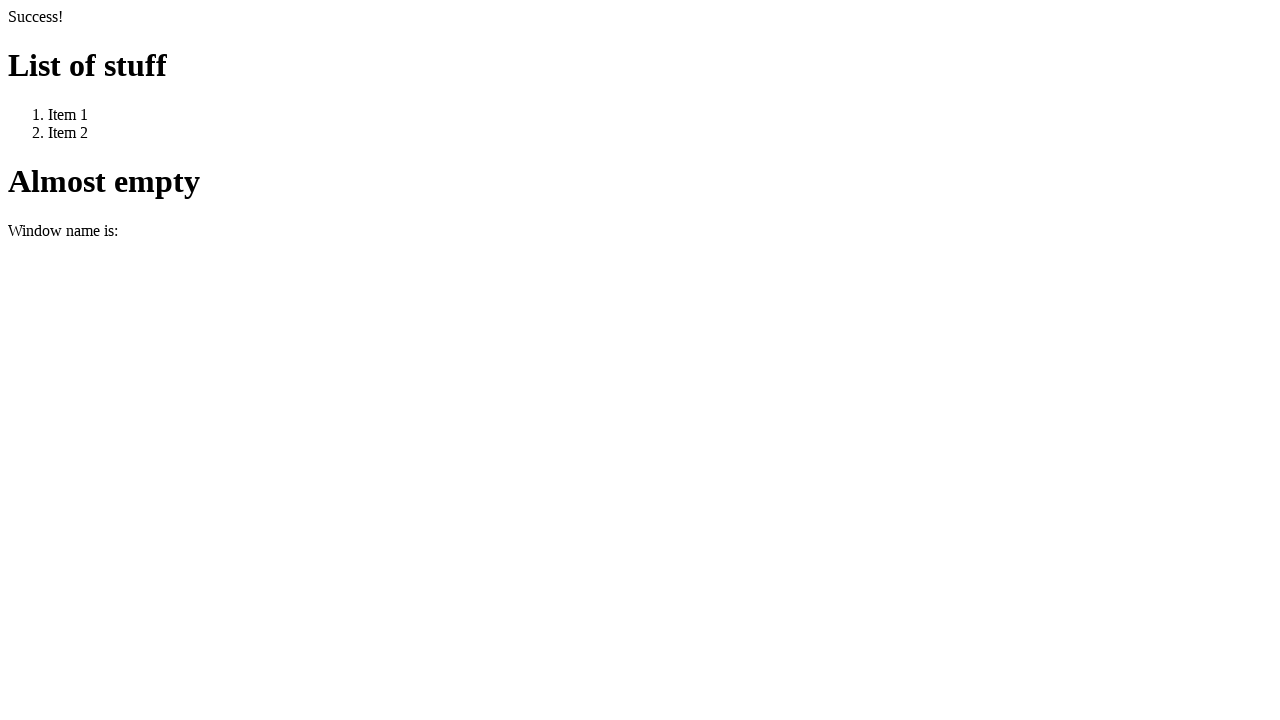

Clicked browser back button to return to original page
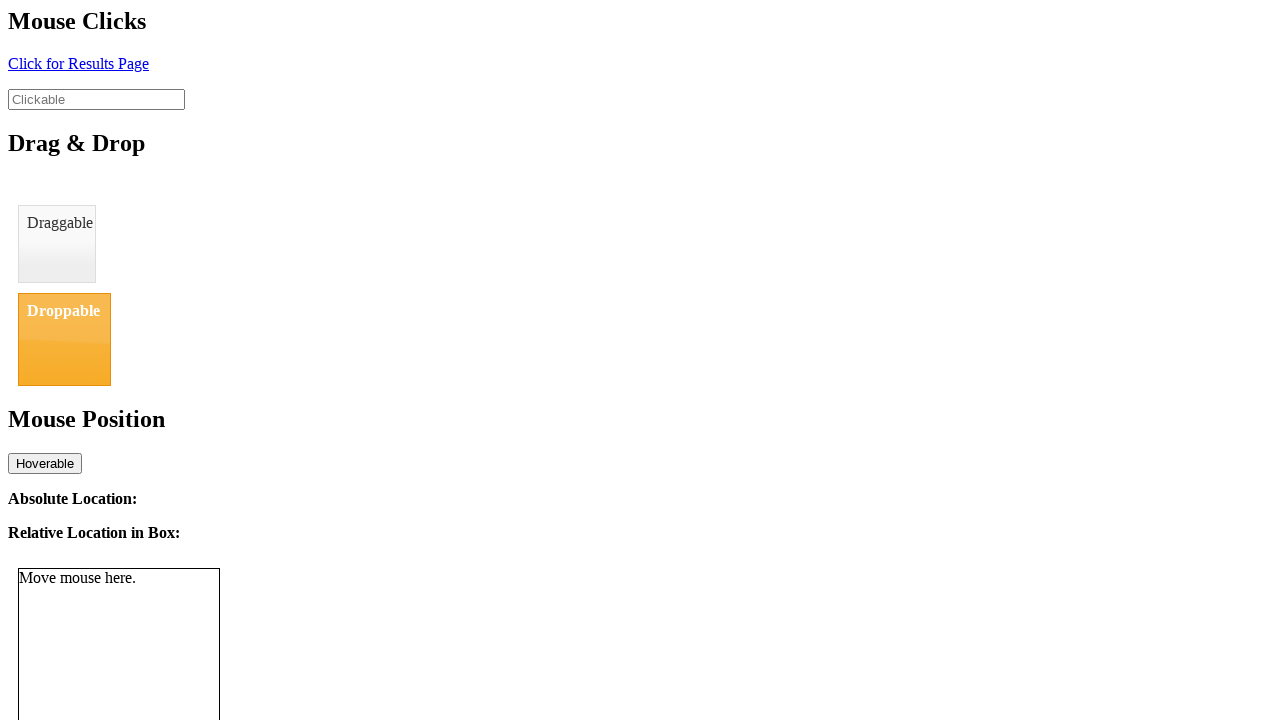

Original page loaded completely after back navigation
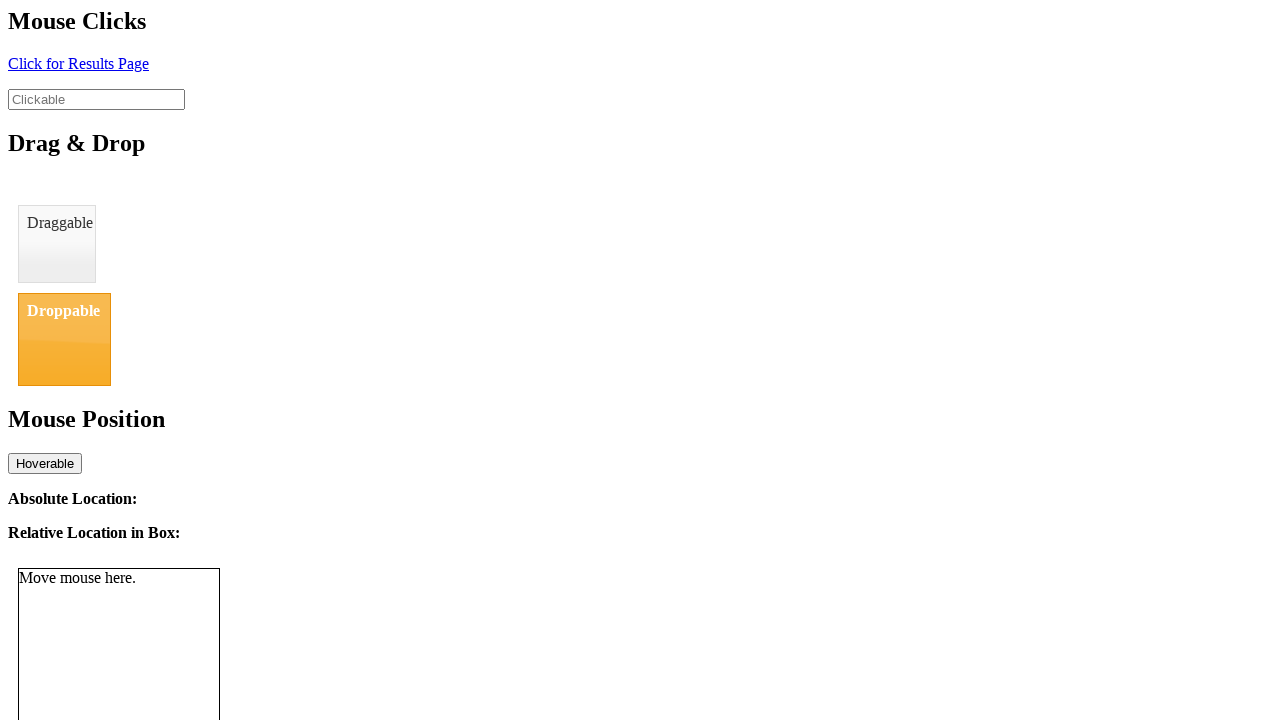

Verified page title is 'BasicMouseInterfaceTest'
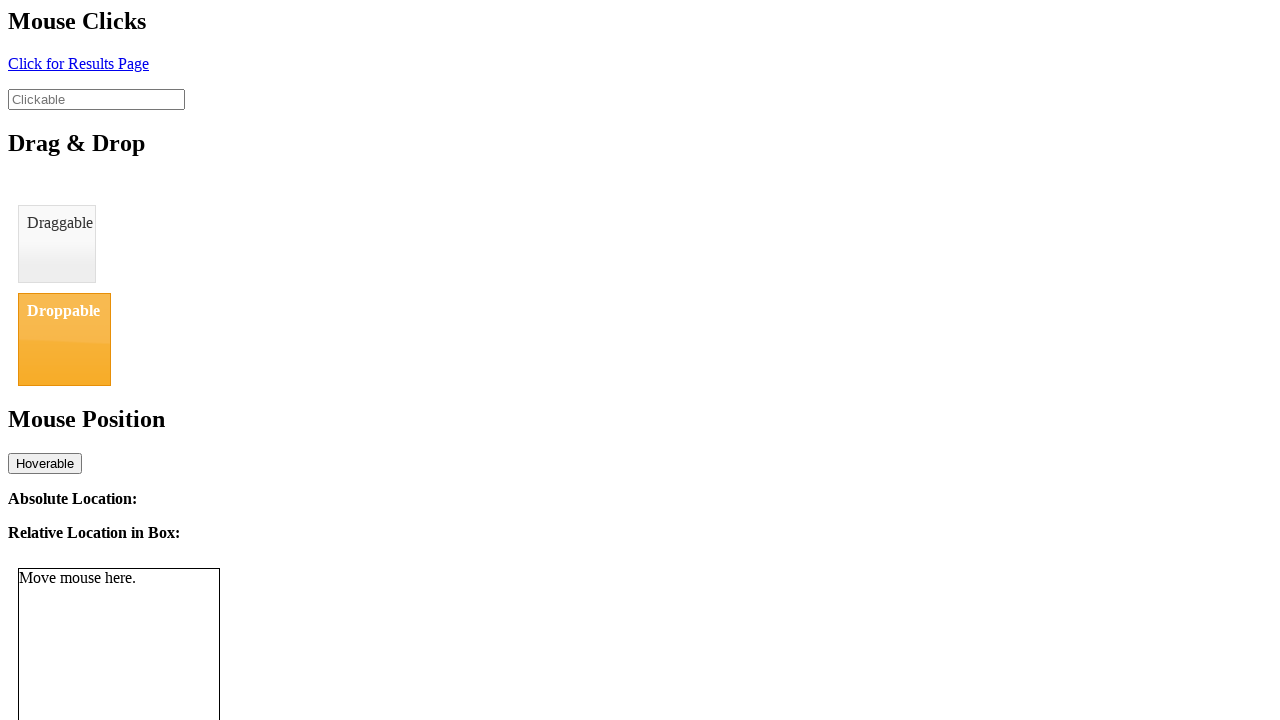

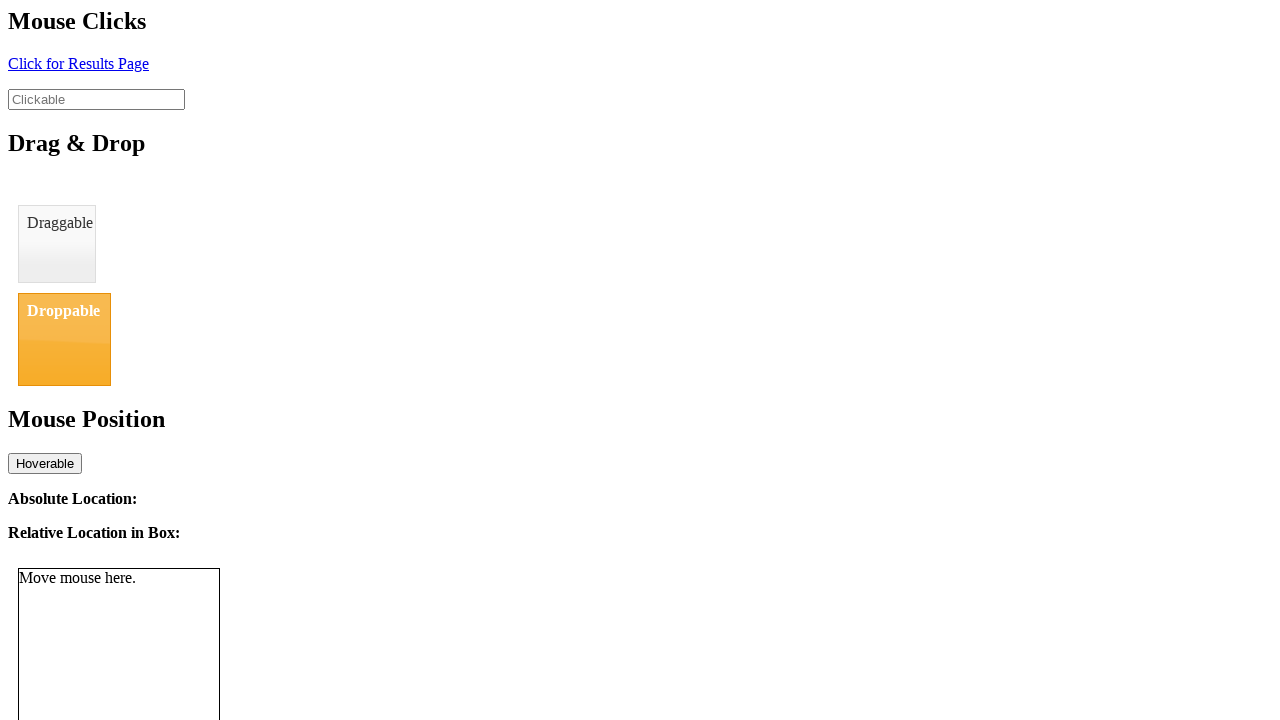